Tests navigation functionality by clicking various links using XPath selectors and navigating back between pages

Starting URL: https://the-internet.herokuapp.com/

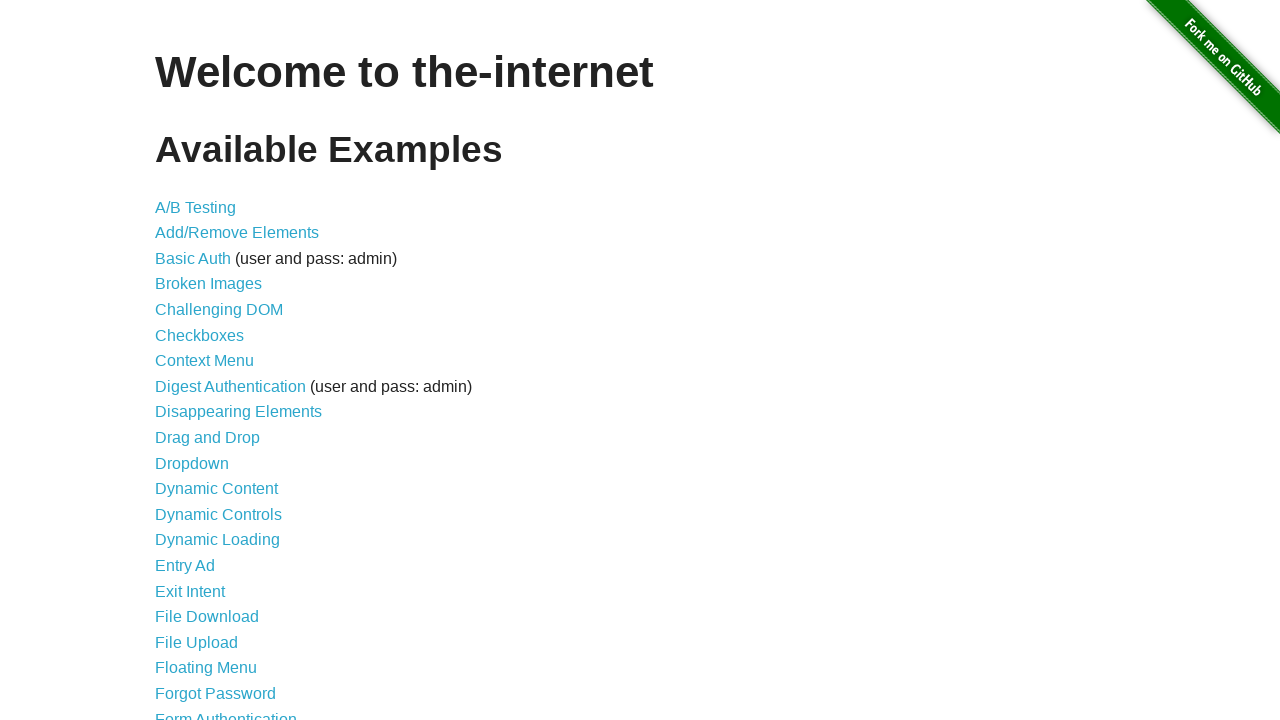

Clicked login link at (226, 712) on a[href='/login']
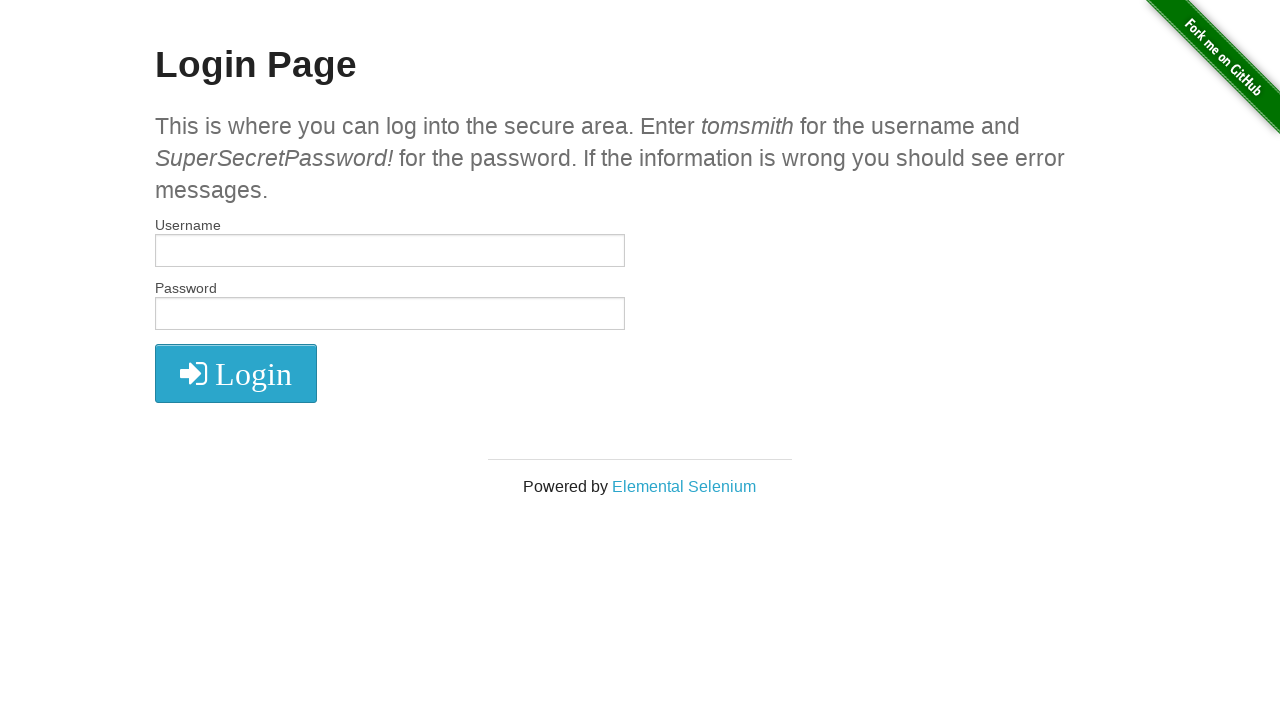

Navigated back to main page
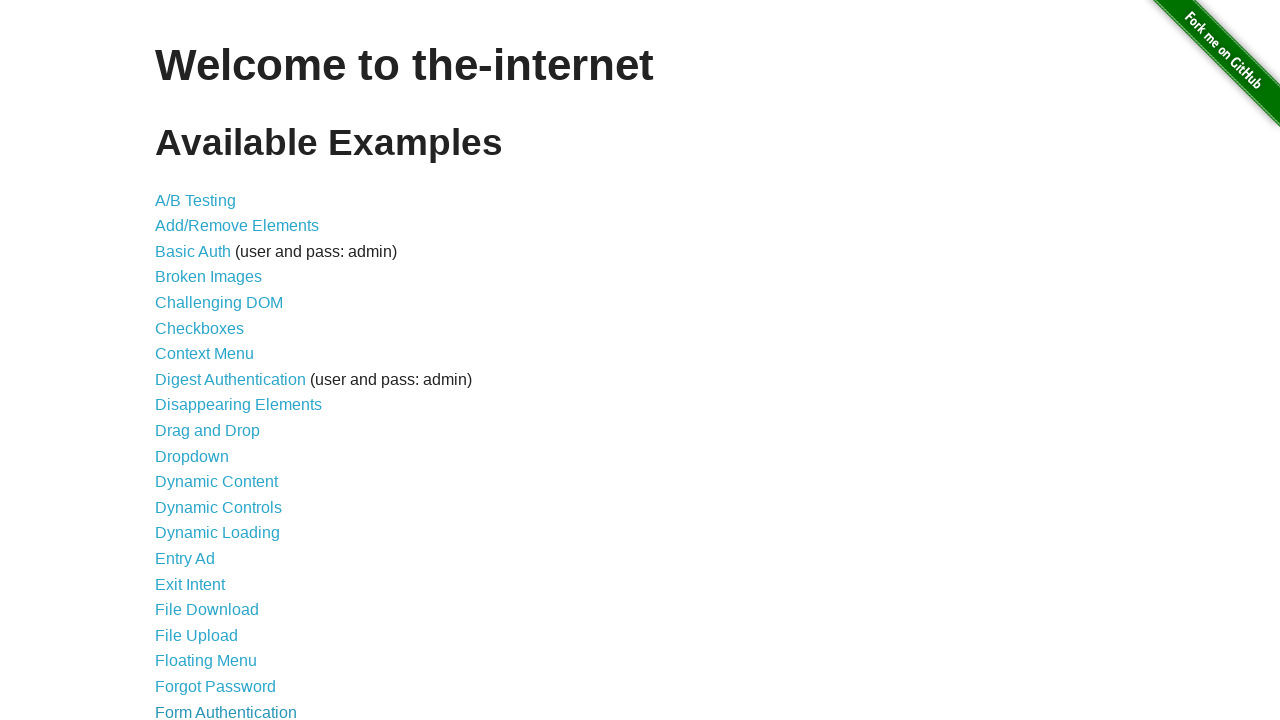

Clicked A/B Testing link at (196, 200) on text=A/B Testing
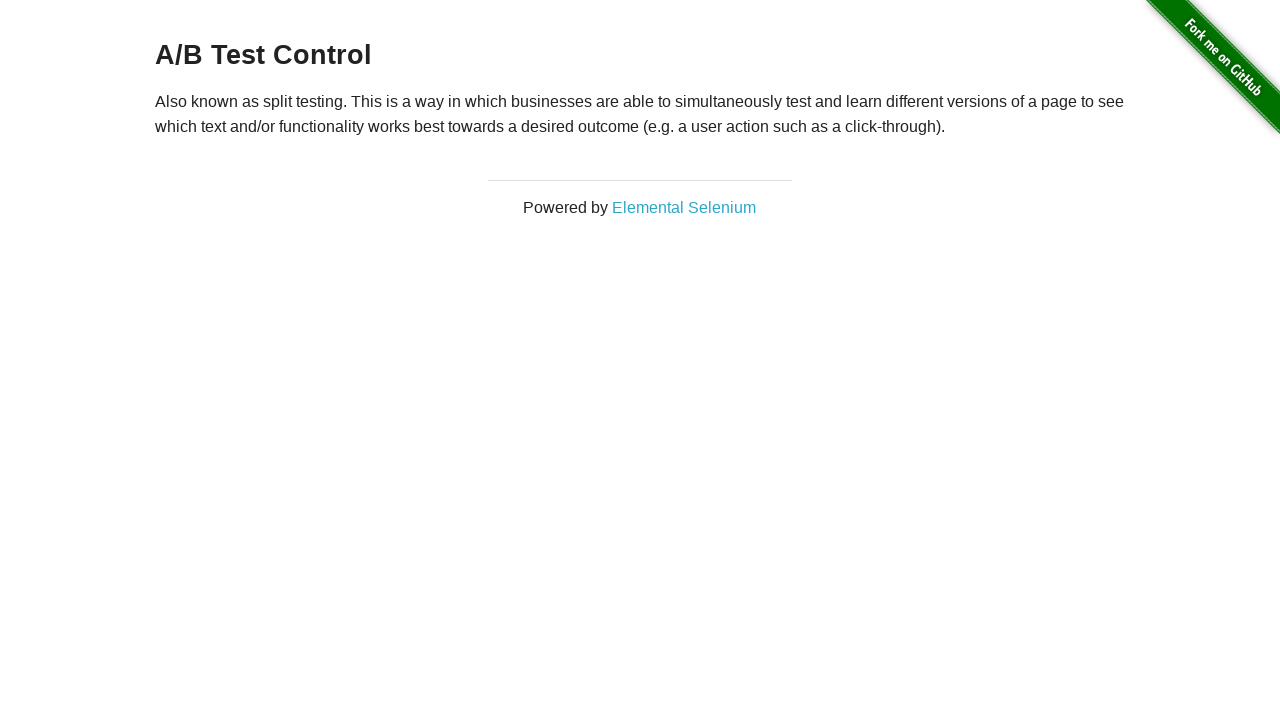

Navigated back from A/B Testing page
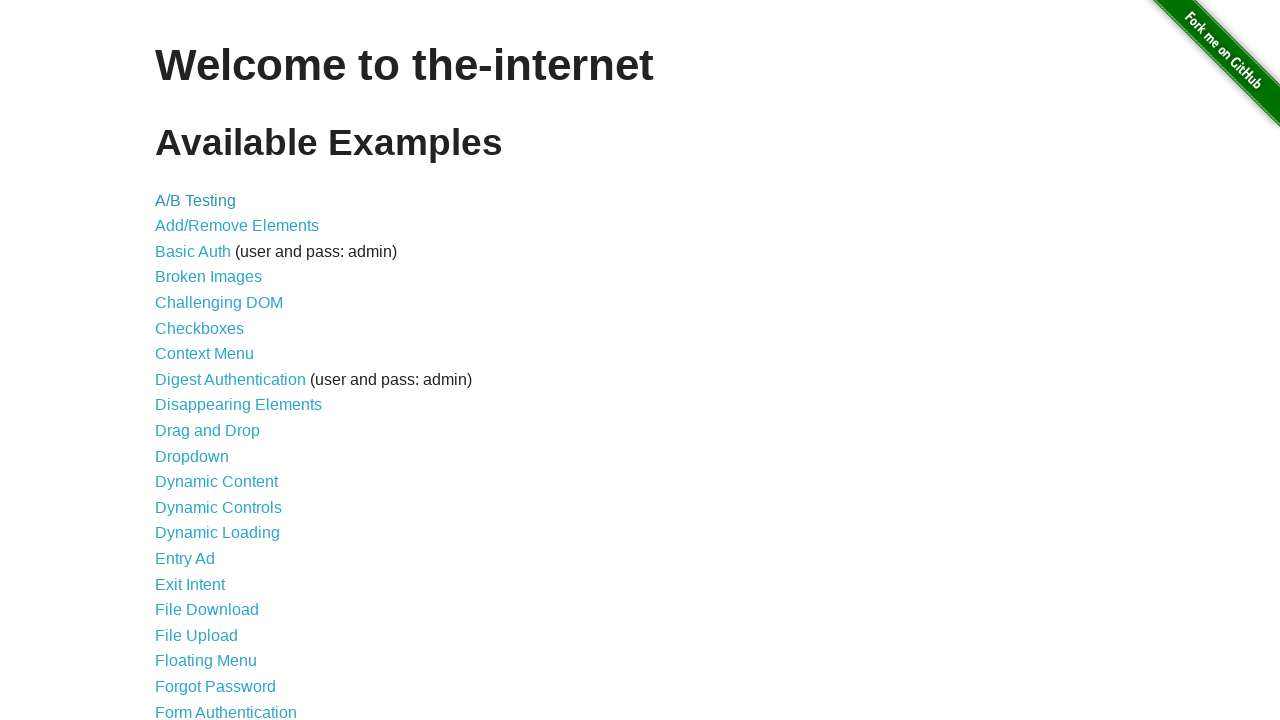

Clicked Broken Images link at (208, 277) on text=Broken Images
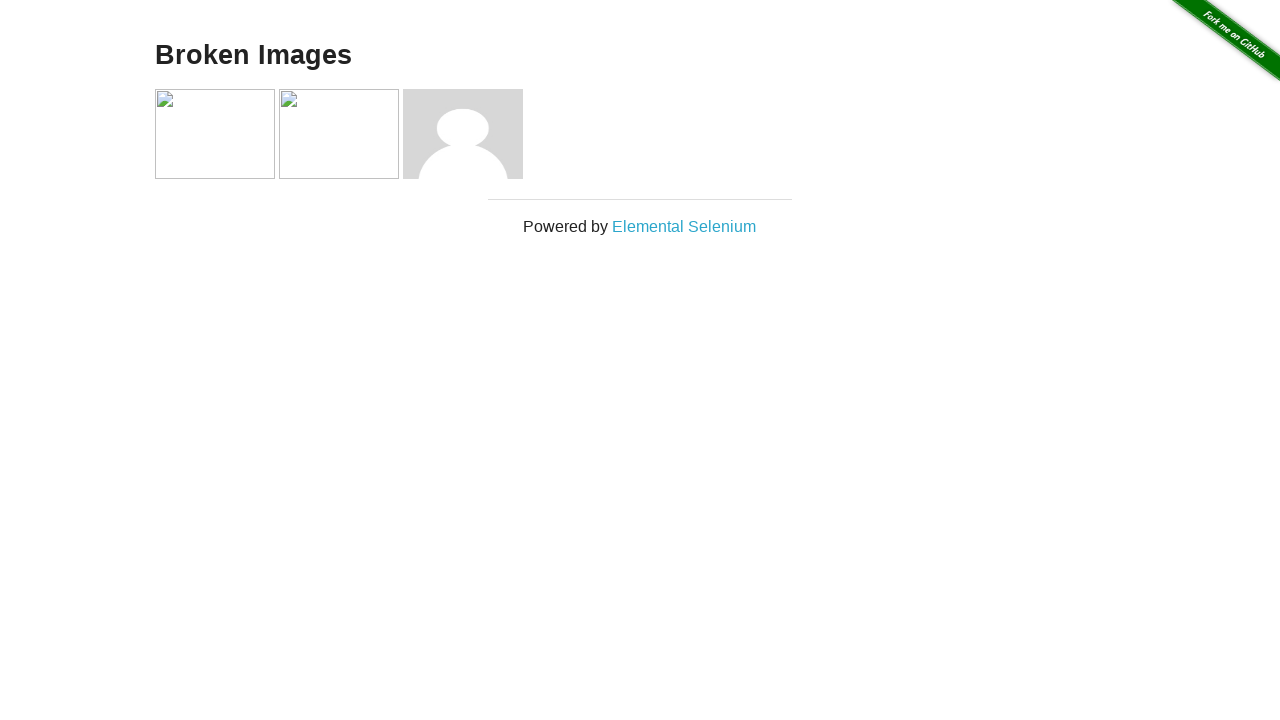

Navigated back from Broken Images page
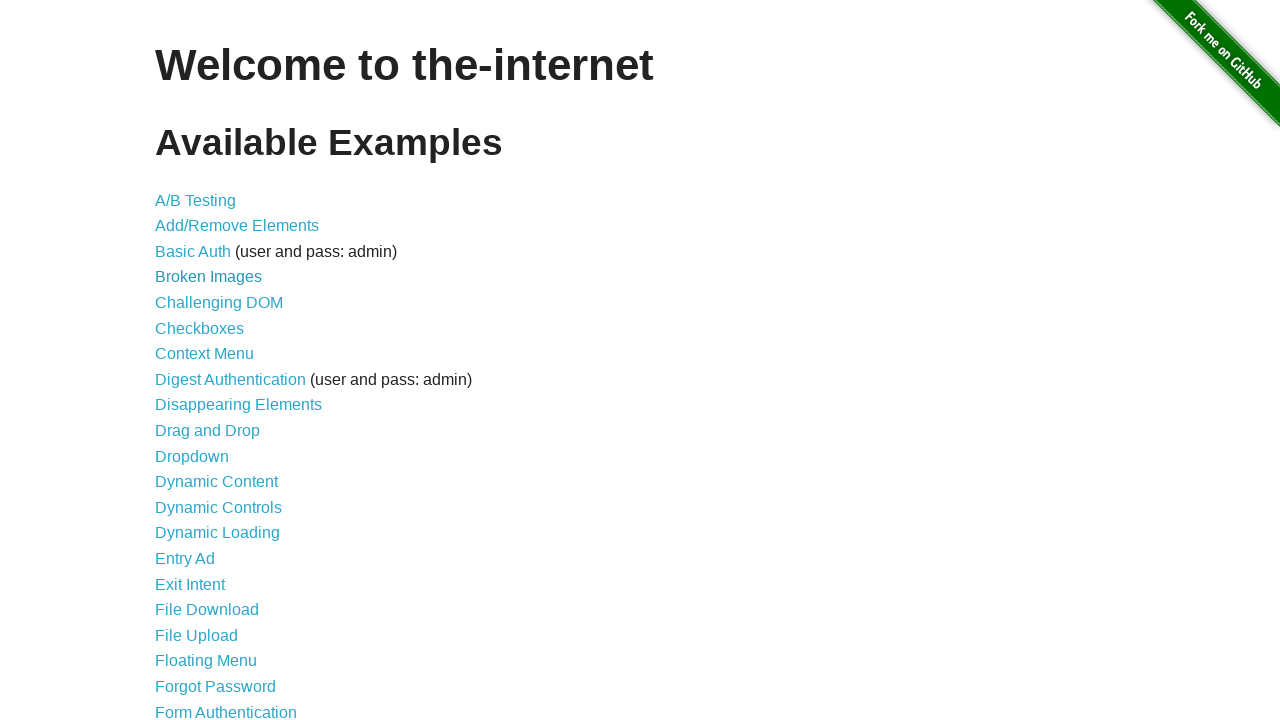

Clicked Geolocation link at (198, 360) on text=Geolocation
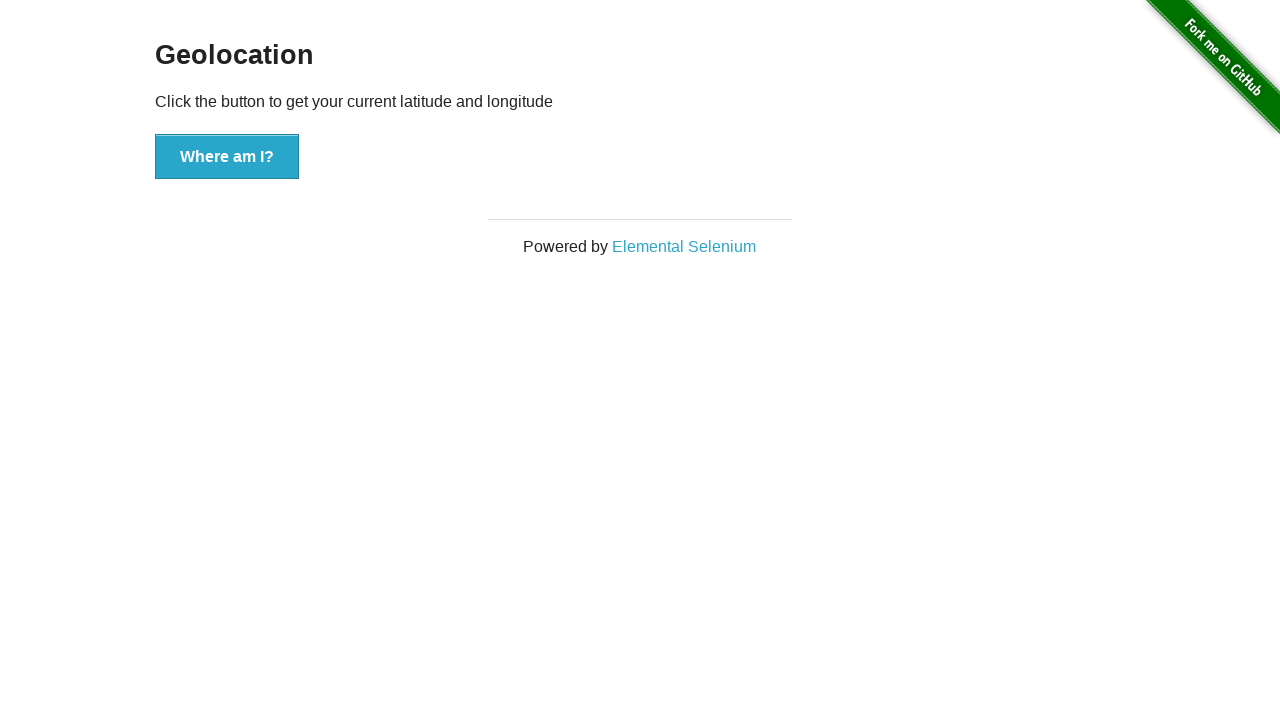

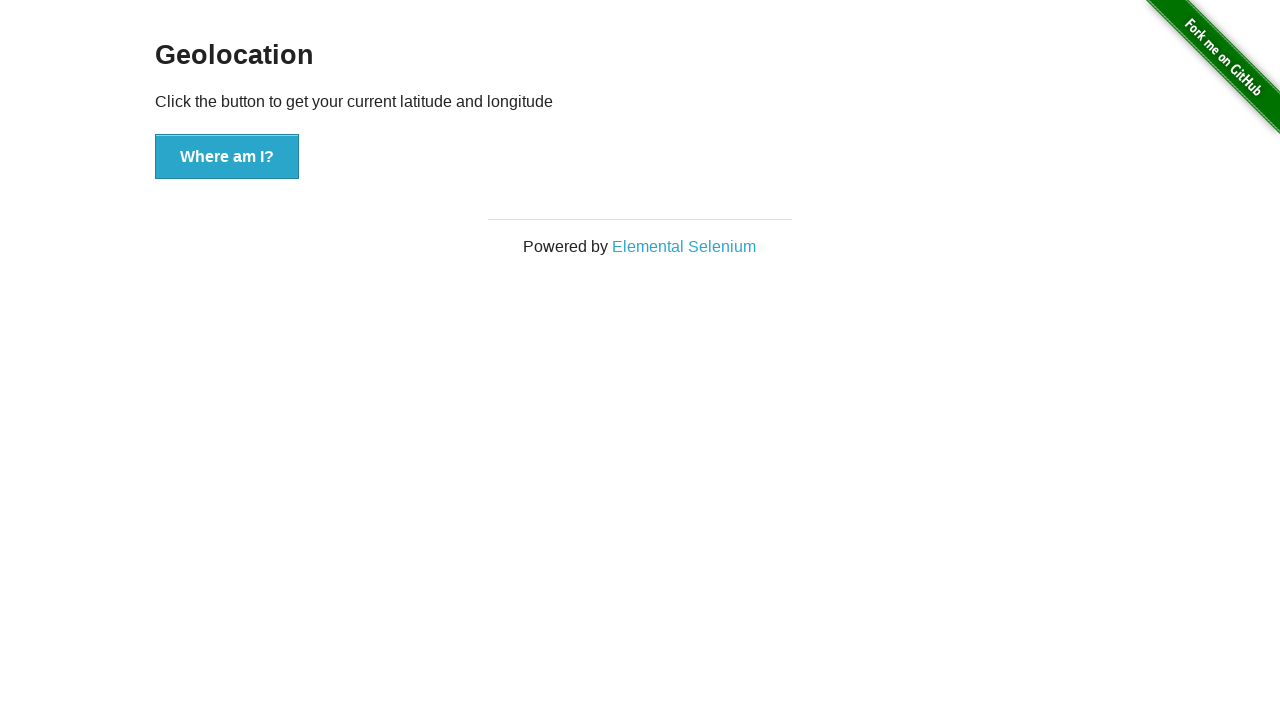